Tests clicking on a link and navigating to a new page

Starting URL: http://guinea-pig.webdriver.io

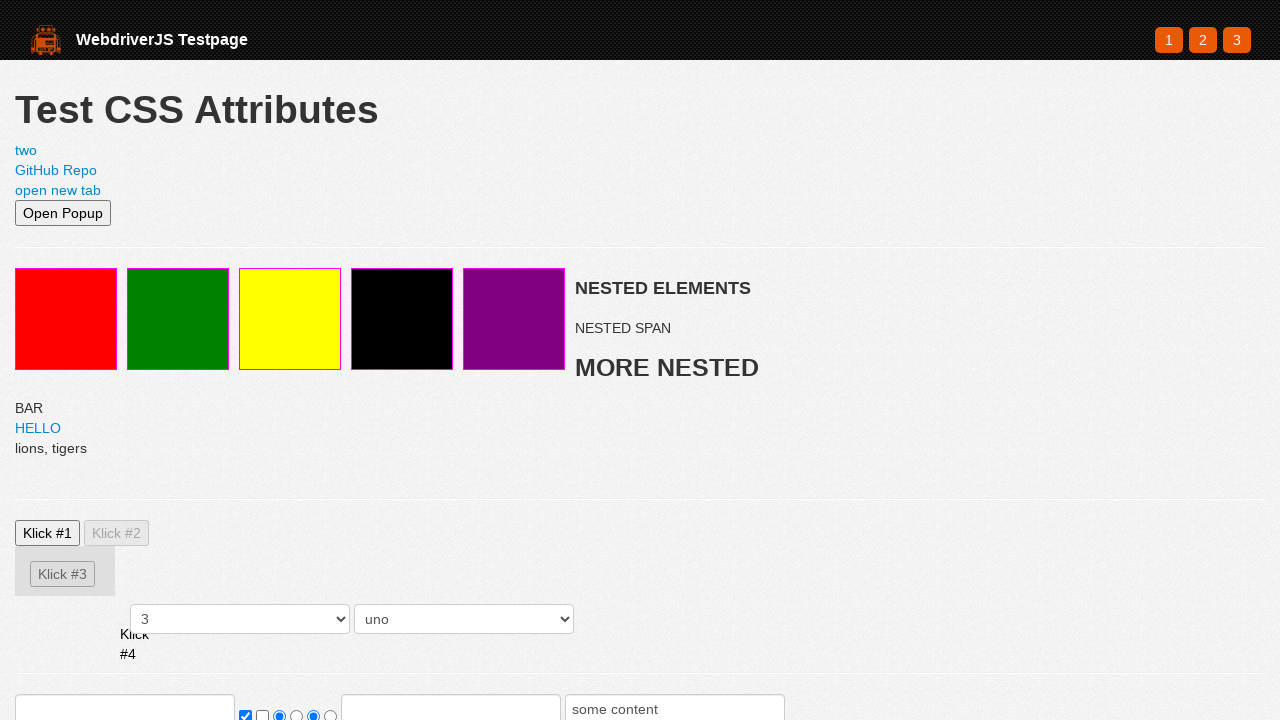

Clicked on the second page link at (26, 150) on #secondPageLink
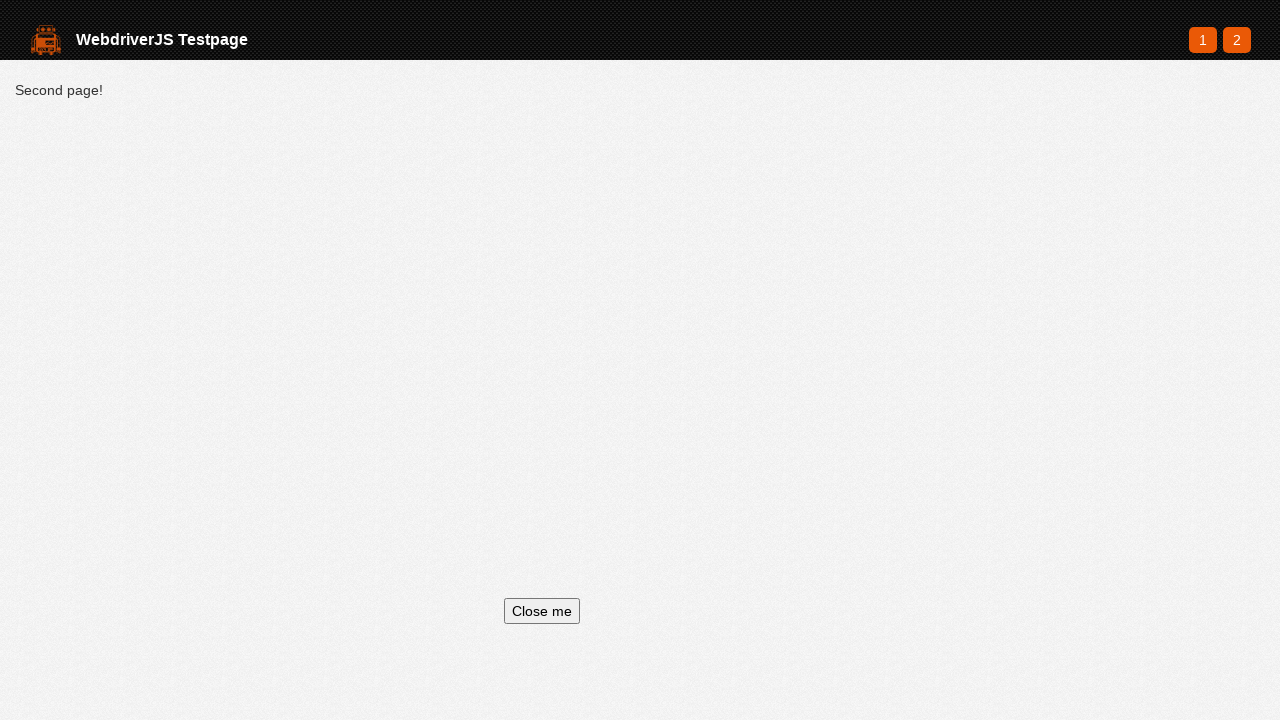

Waited for page load to complete
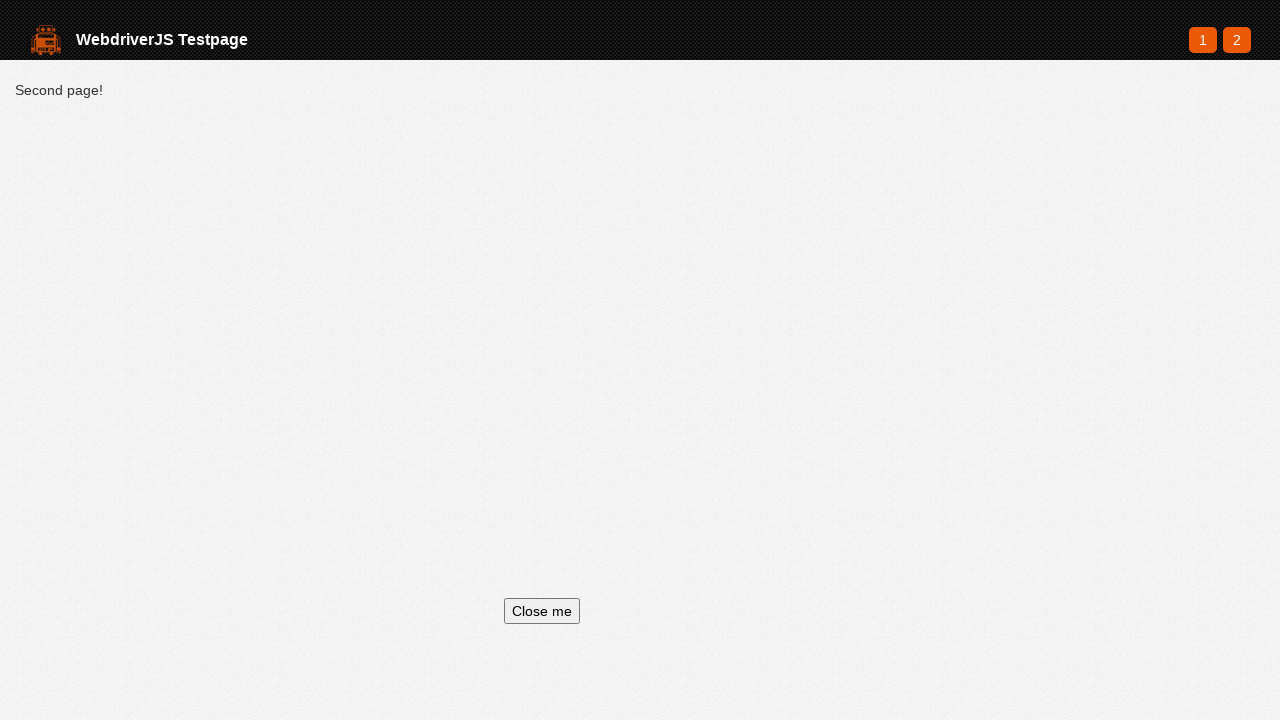

Retrieved page title
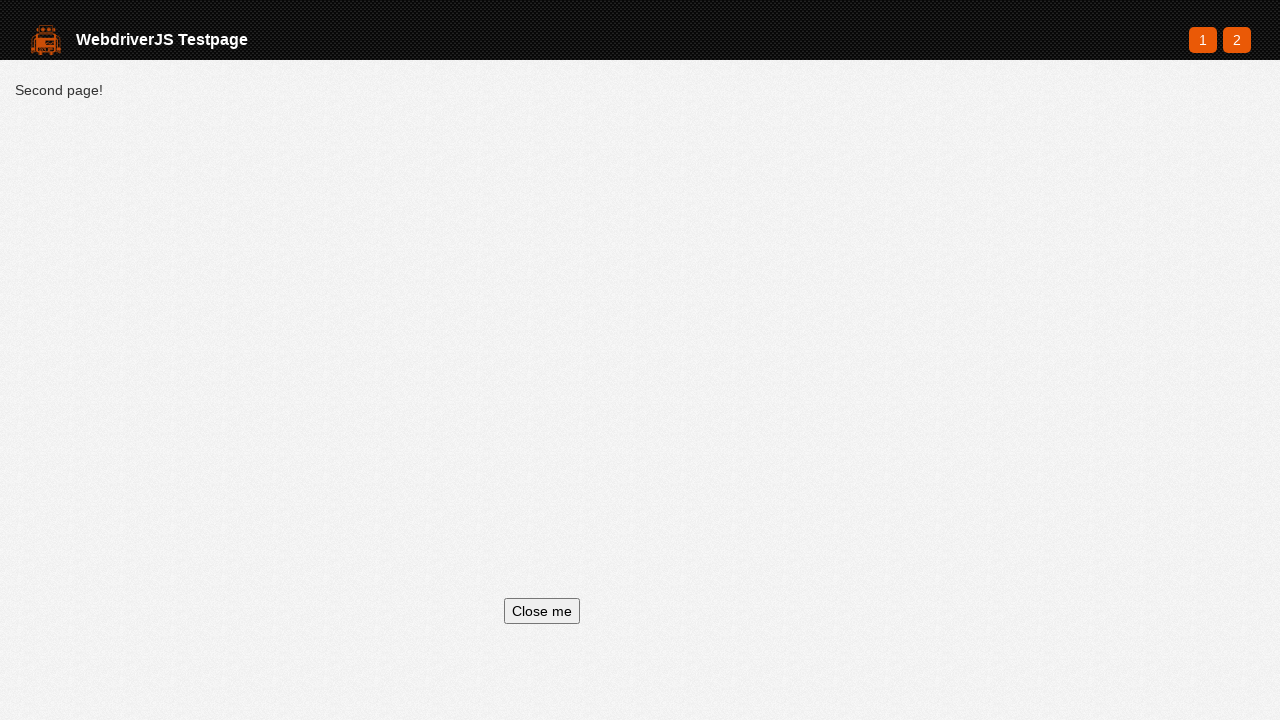

Verified page title equals 'two'
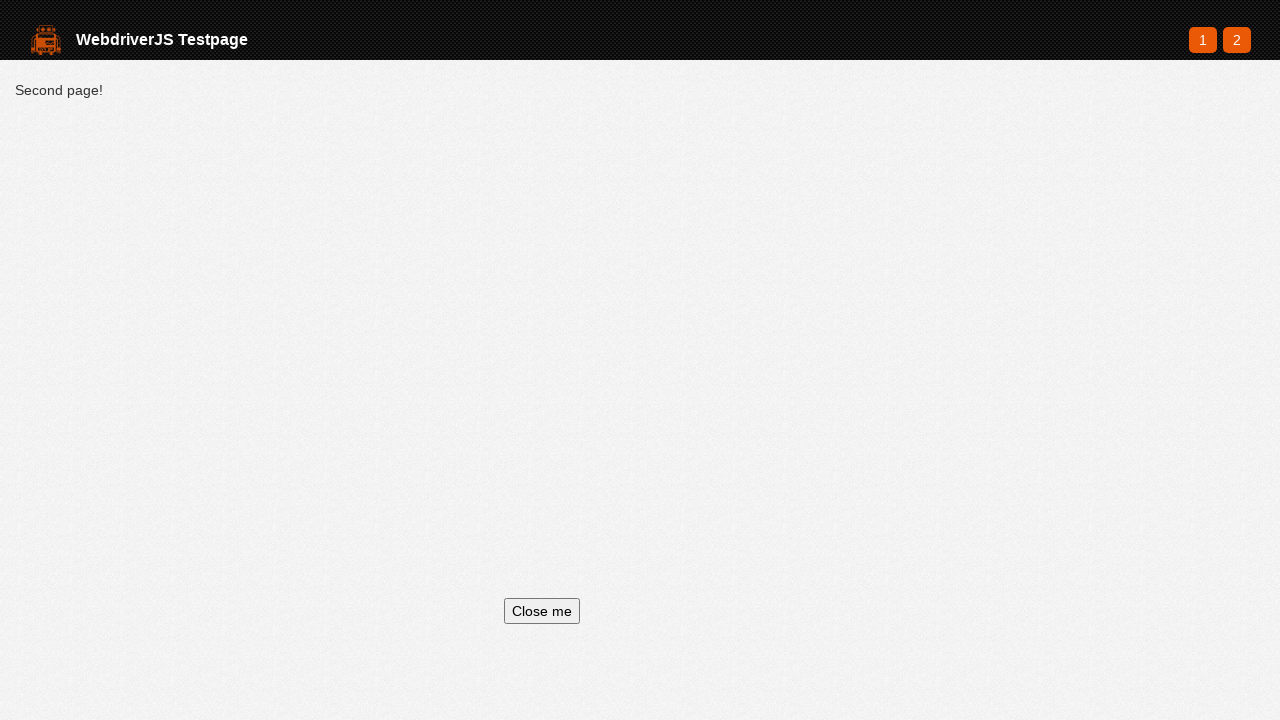

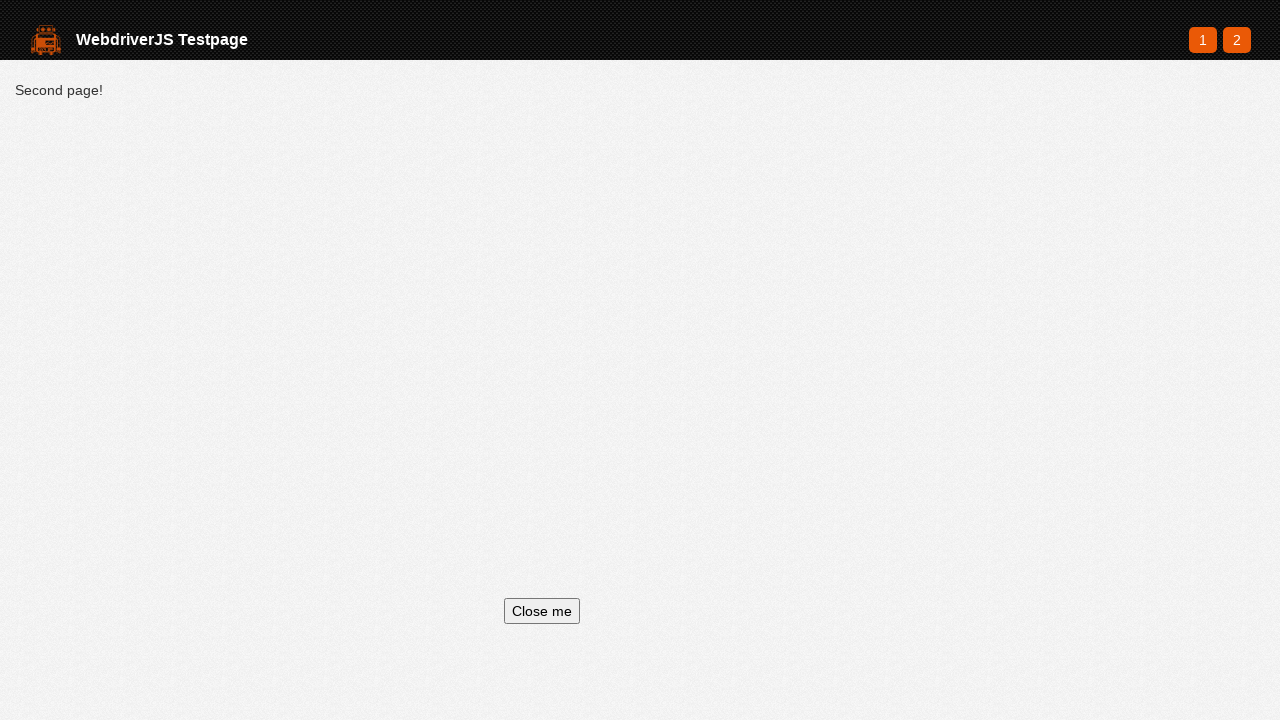